Tests various mouse events including single click, double click, and right-click (context click) on different elements on a mouse events practice page, then interacts with a context menu.

Starting URL: https://training-support.net/webelements/mouse-events

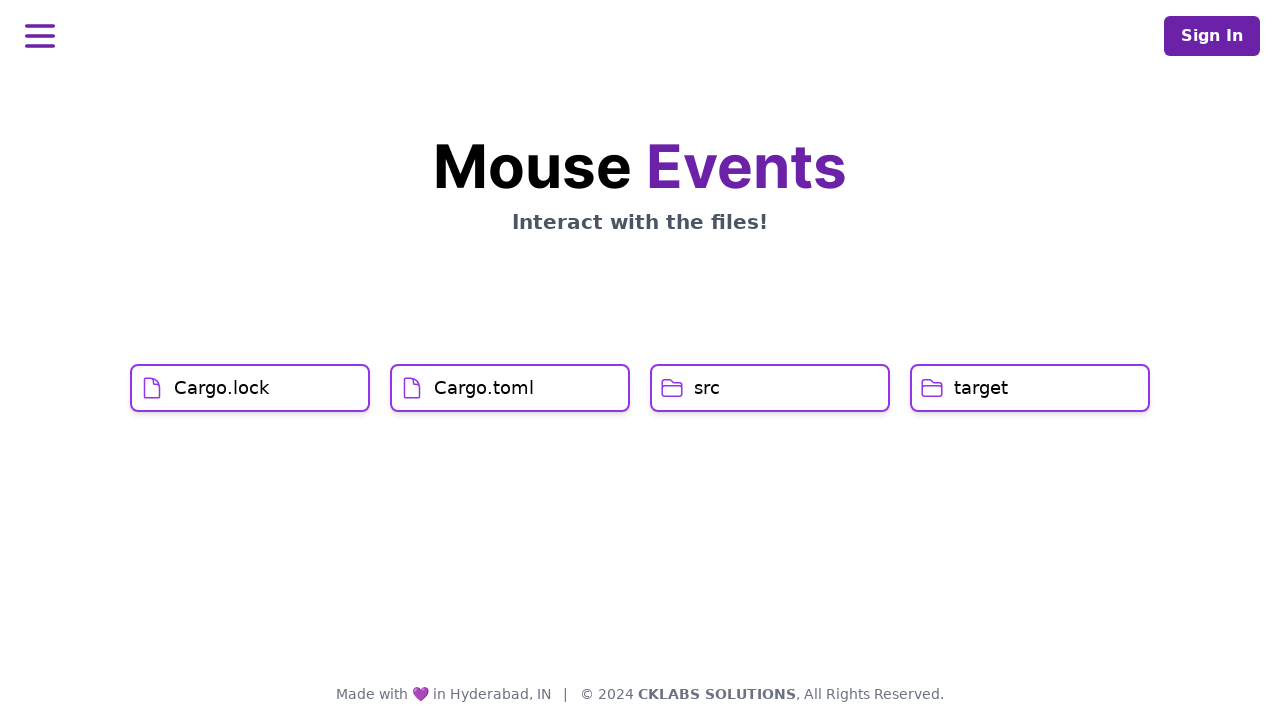

Clicked on Cargo.lock element with single click at (222, 388) on xpath=//h1[text()='Cargo.lock']
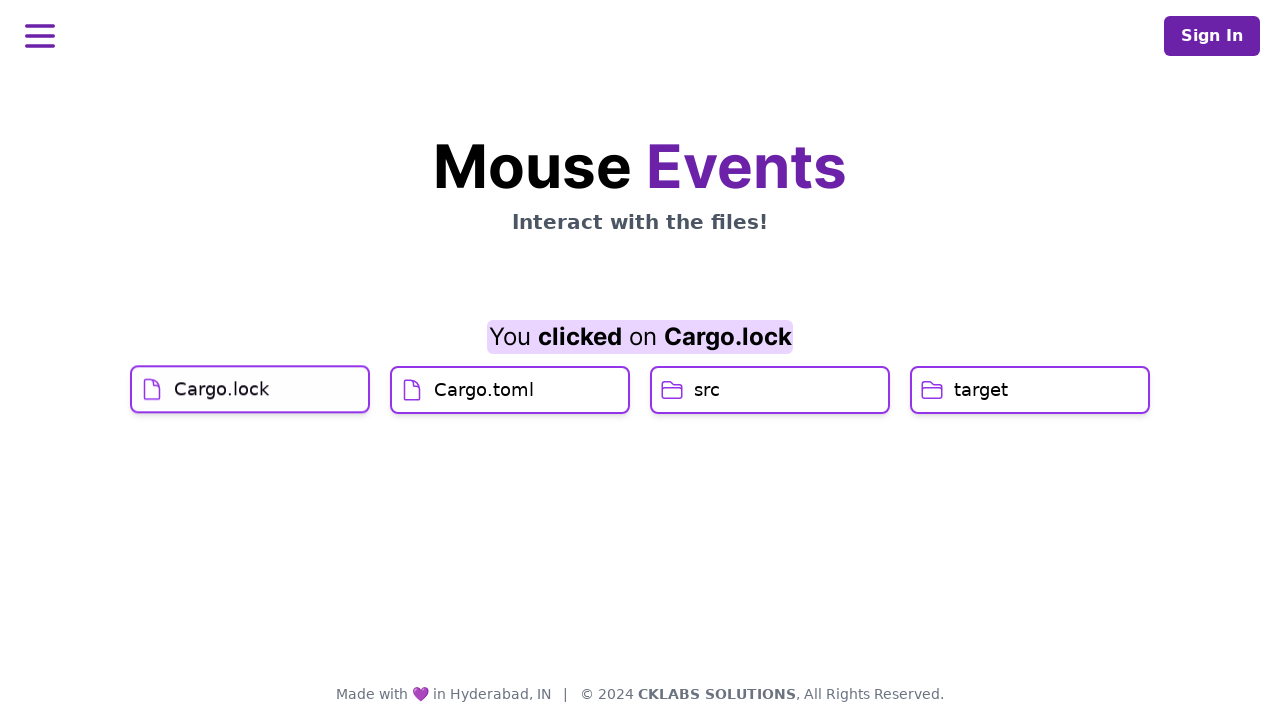

Clicked on Cargo.toml element at (484, 420) on xpath=//h1[text()='Cargo.toml']
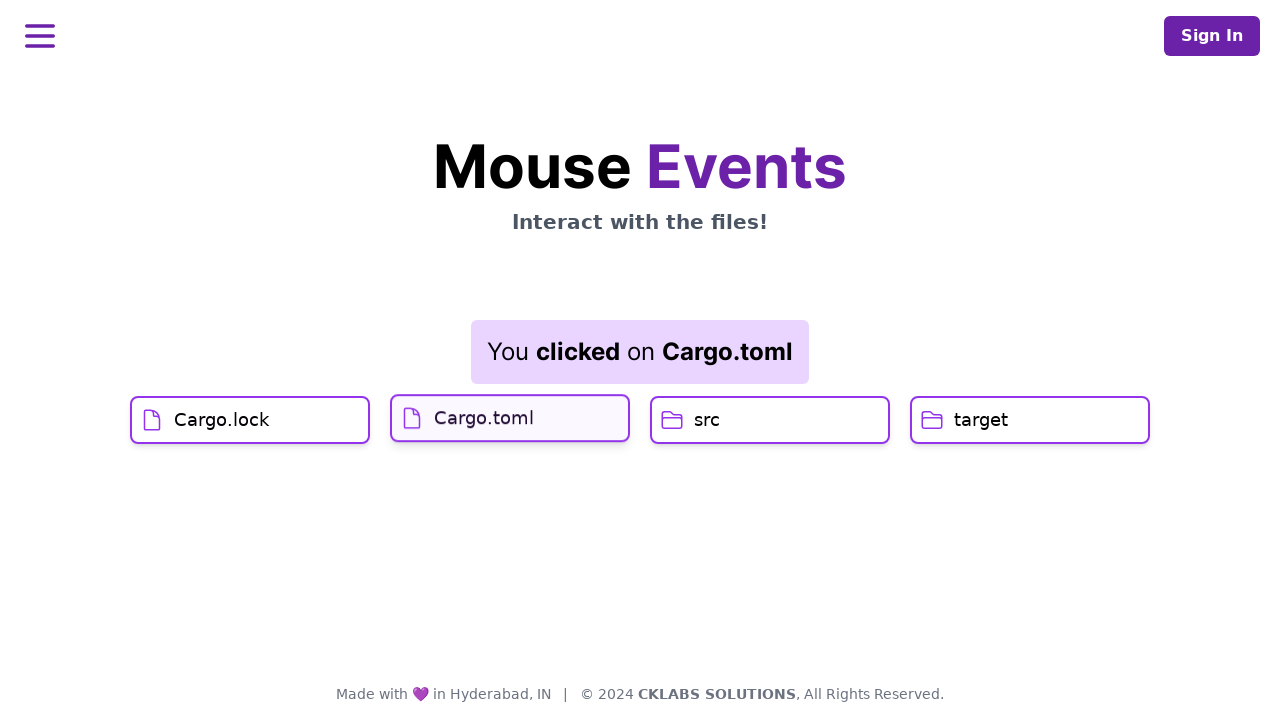

Result element loaded after Cargo.toml click
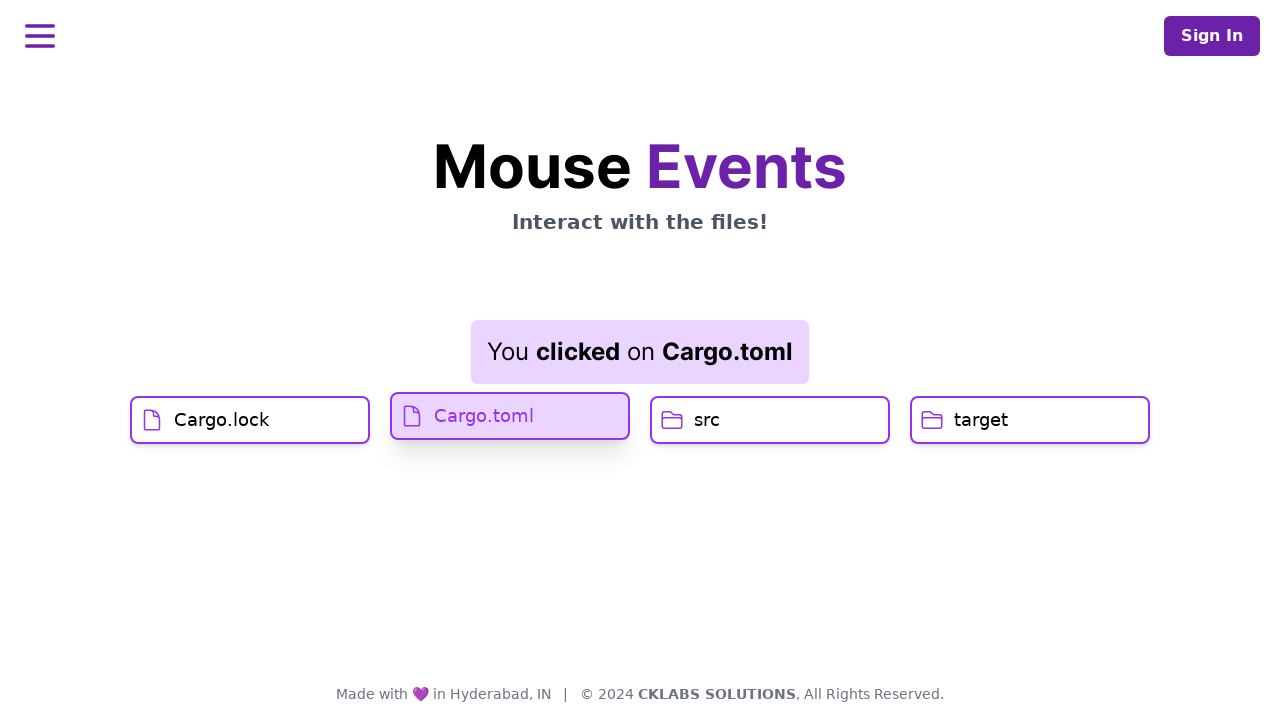

Double-clicked on src element at (707, 420) on xpath=//h1[text()='src']
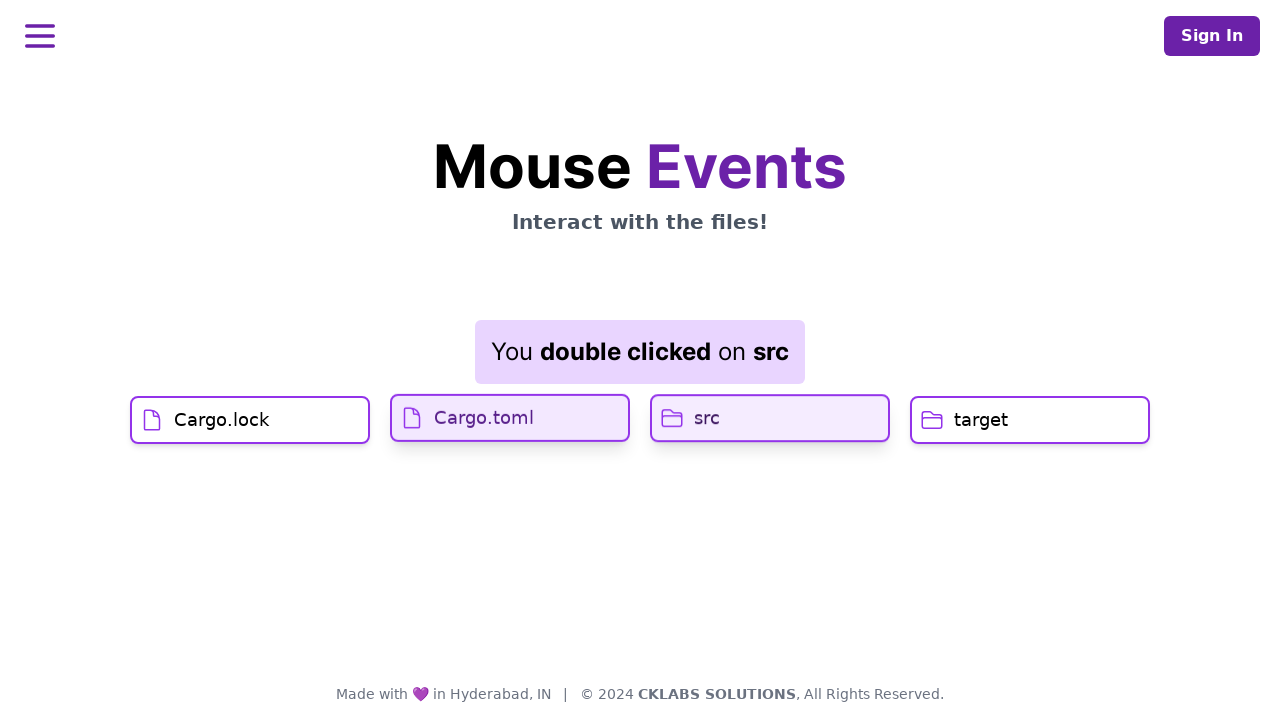

Right-clicked on target element to open context menu at (981, 420) on //h1[text()='target']
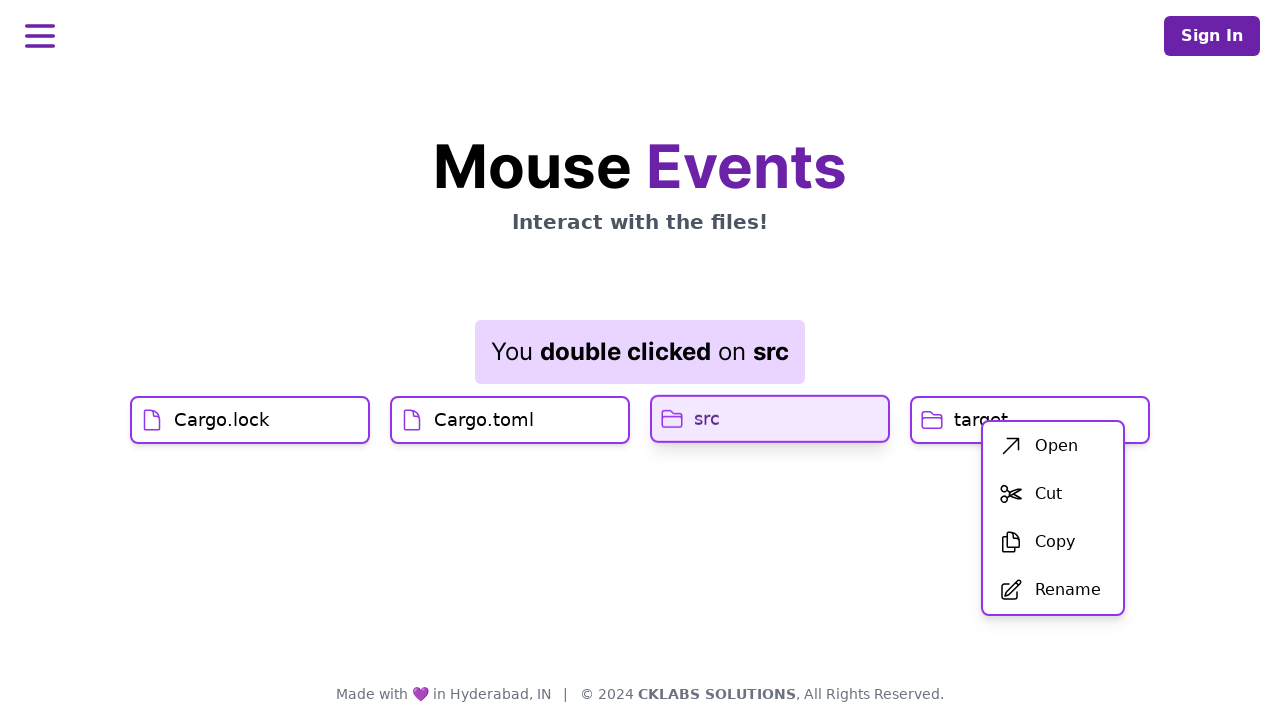

Clicked first option in context menu at (1053, 446) on xpath=//div[@id='menu']/div/ul/li[1]
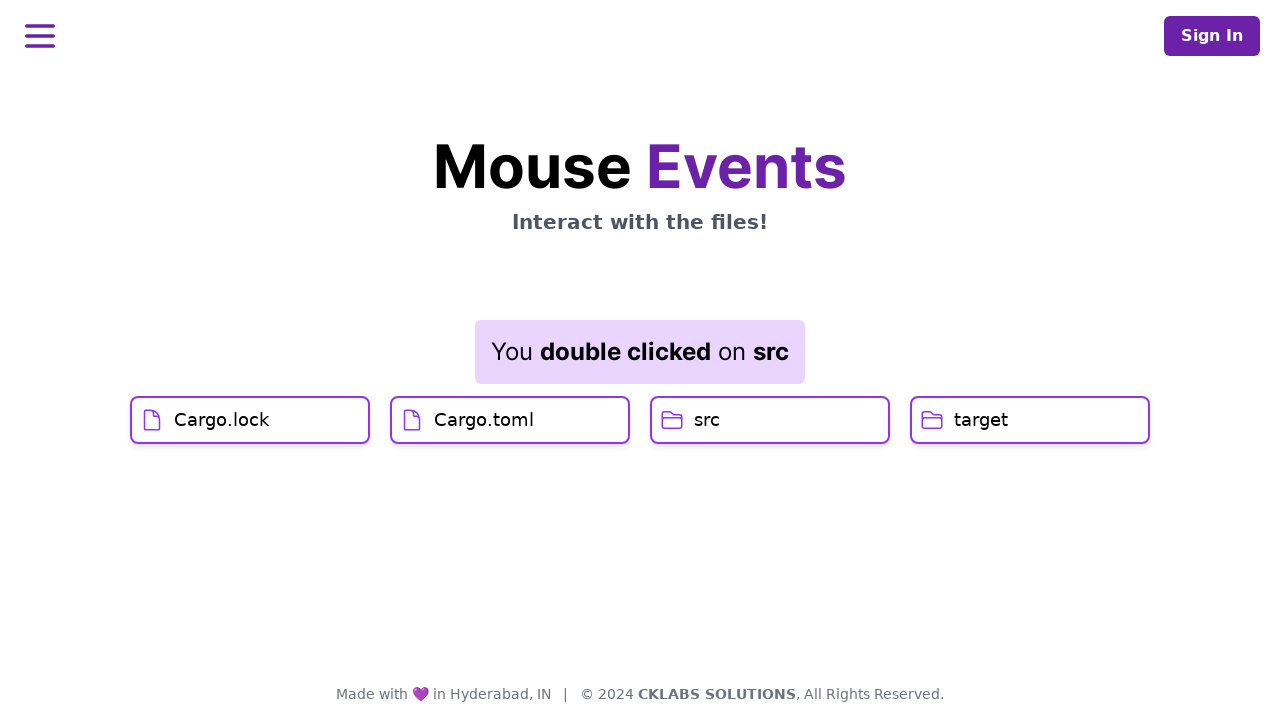

Result element updated after context menu action
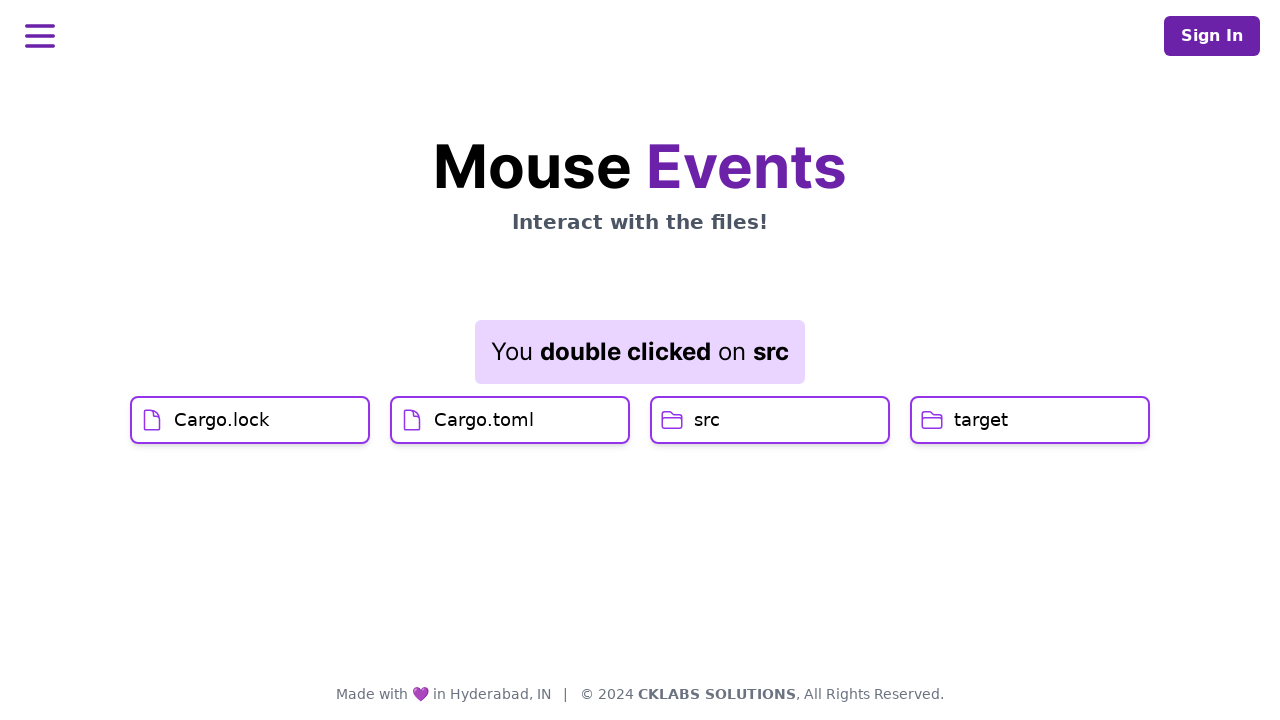

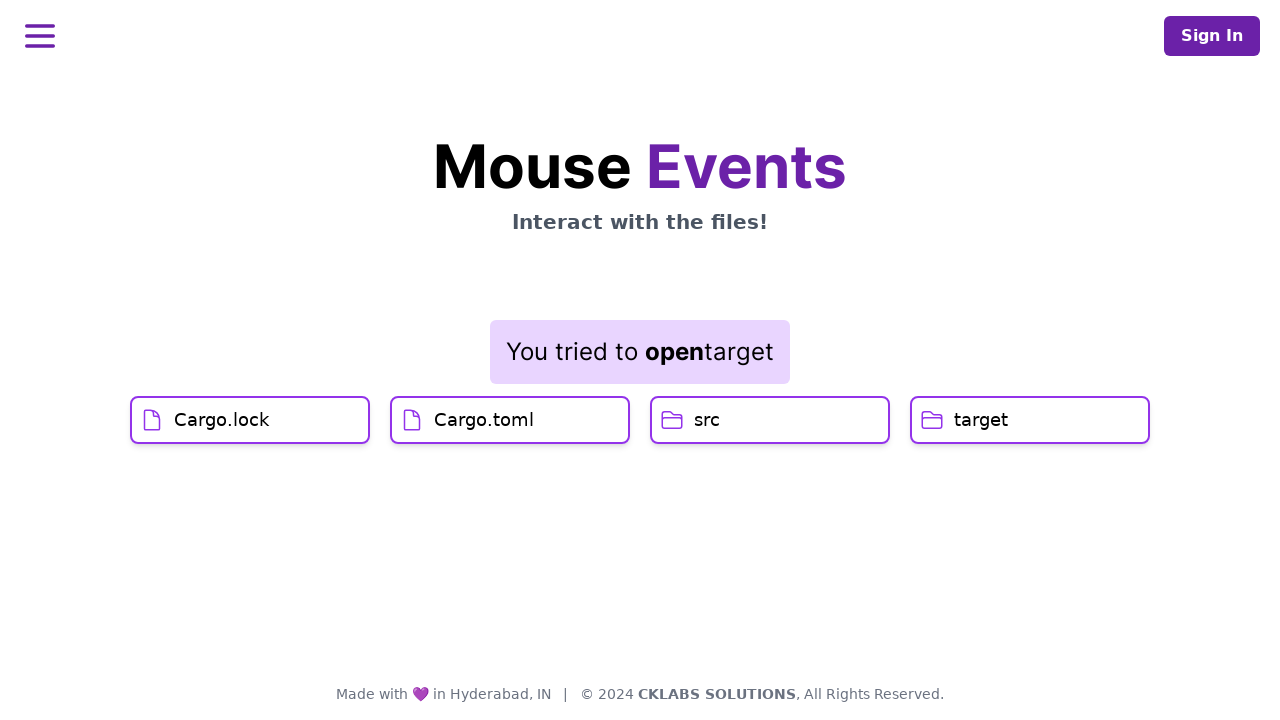